Tests date picker manipulation on 12306 train ticket booking site by removing readonly attribute and setting a date value

Starting URL: https://www.12306.cn/index/

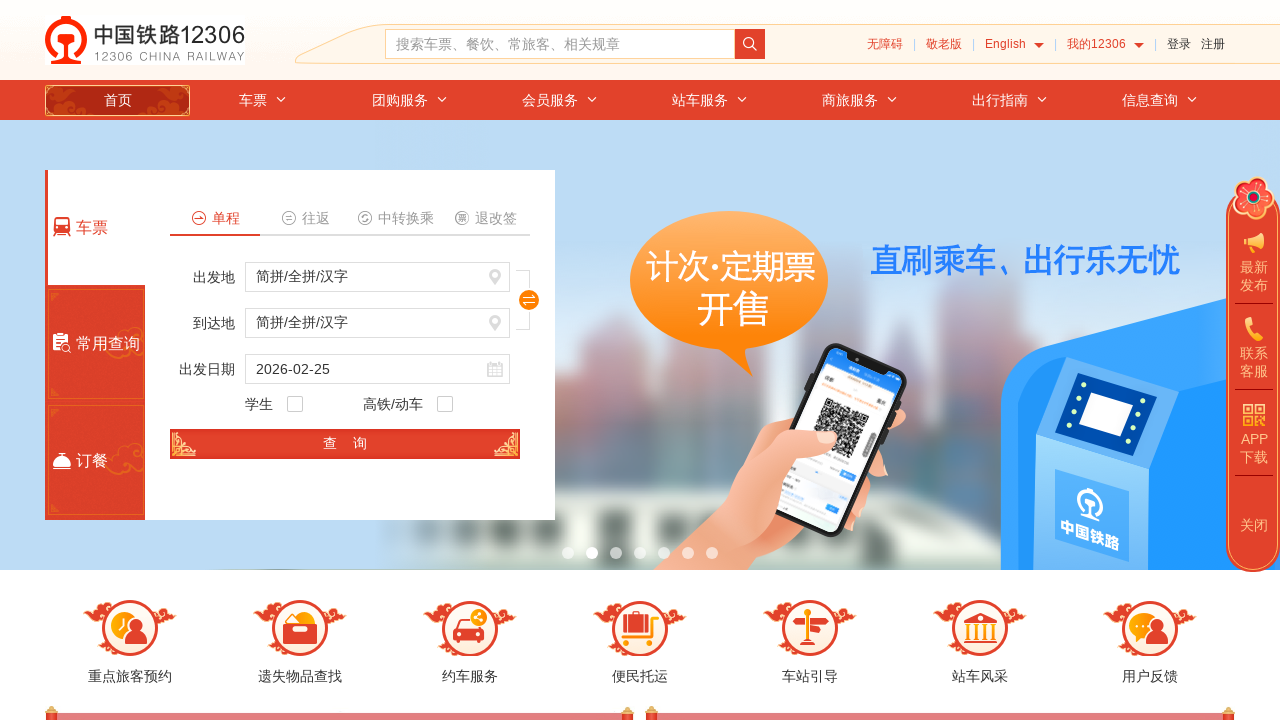

Removed readonly attribute from train date input field
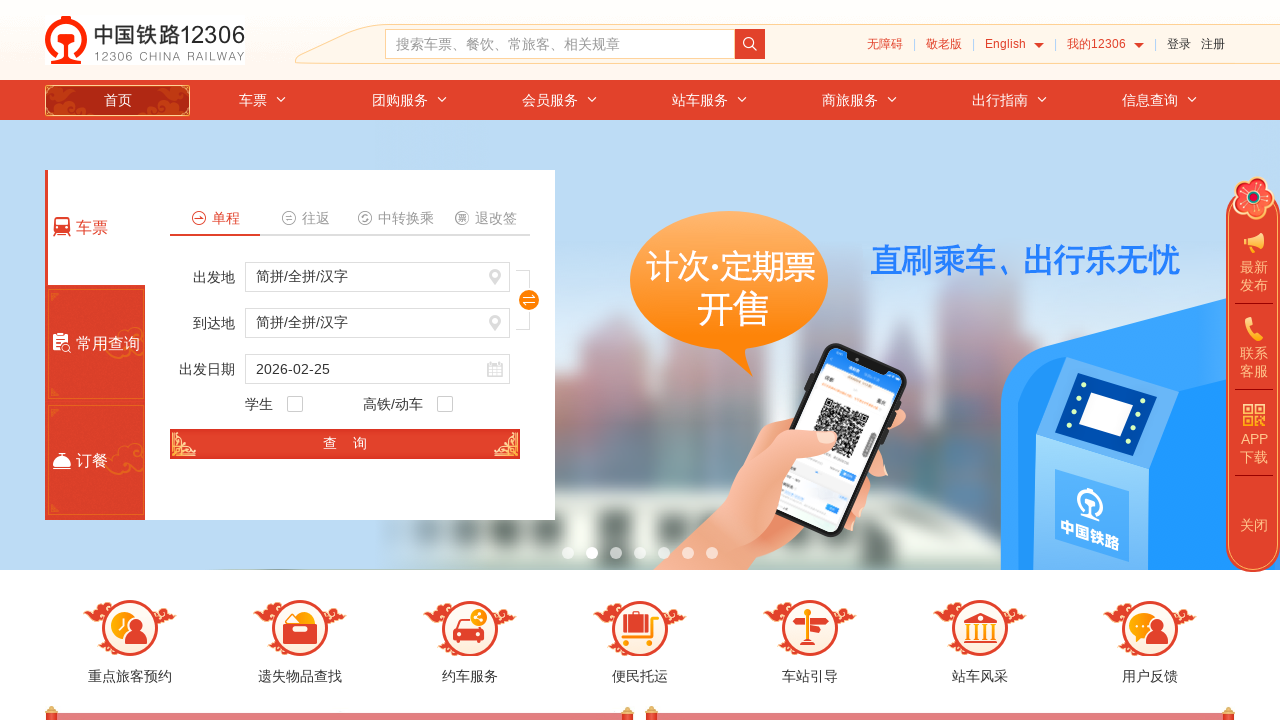

Set train date value to 2024-03-15
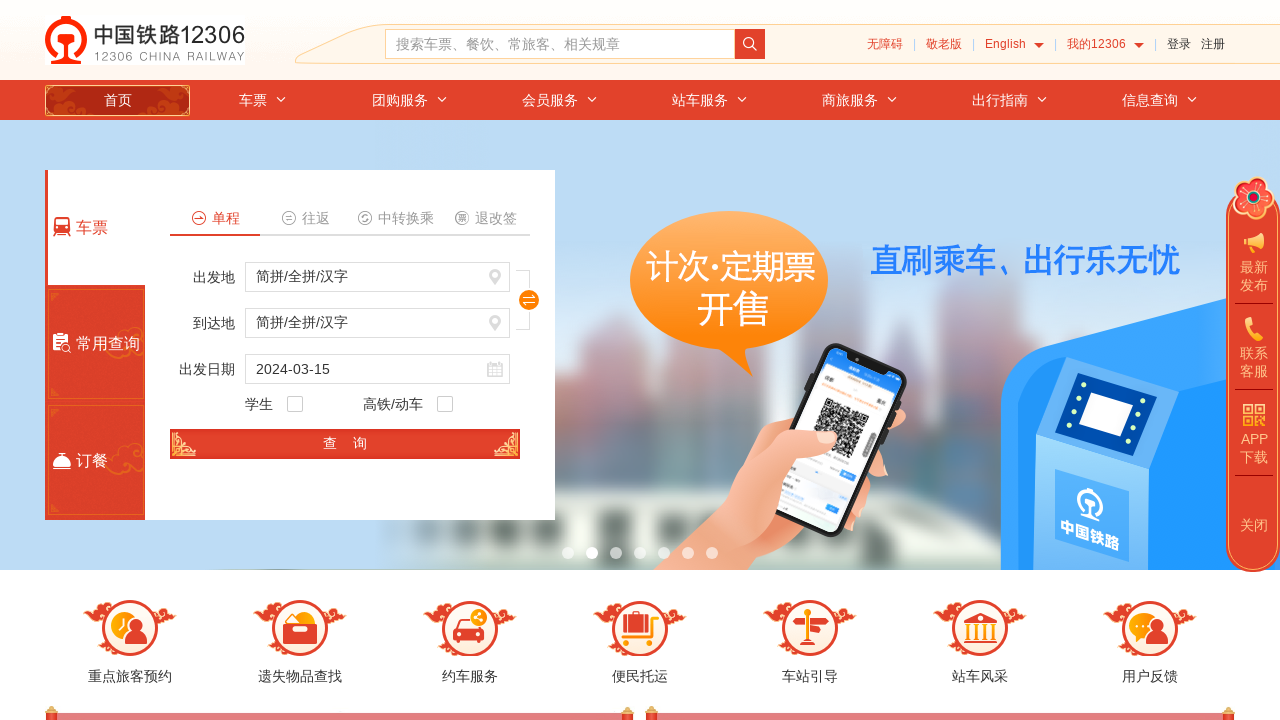

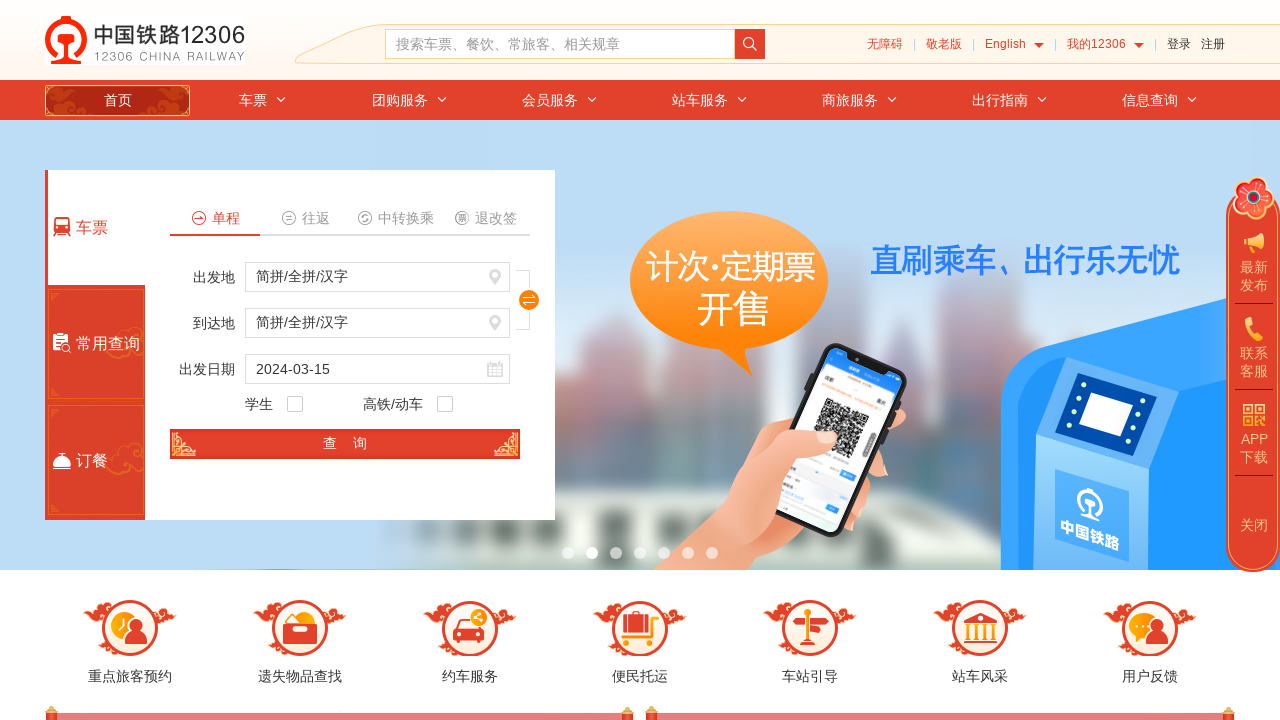